Practices SQL JOIN statements by combining data from Movies and Boxoffice tables with various JOIN queries on the SQLBolt interactive tutorial.

Starting URL: https://sqlbolt.com/lesson/select_queries_with_joins

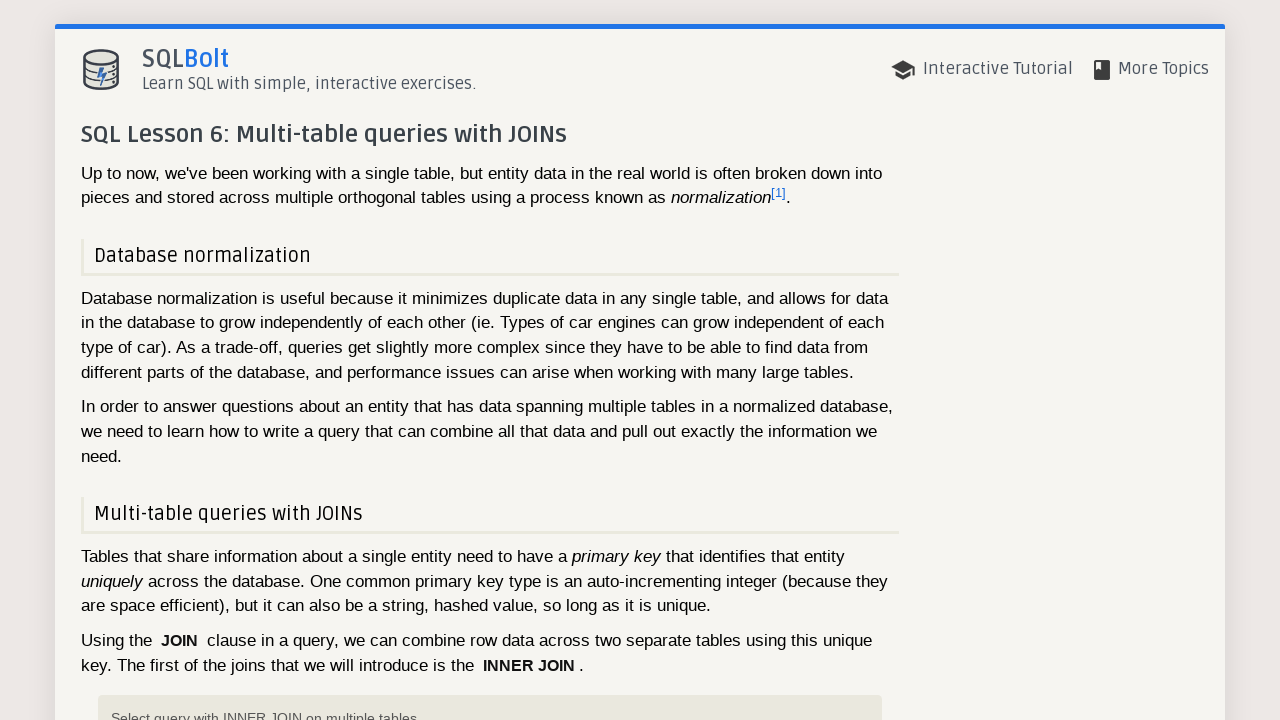

Clicked clear button to reset the query editor at (789, 360) on a.clear
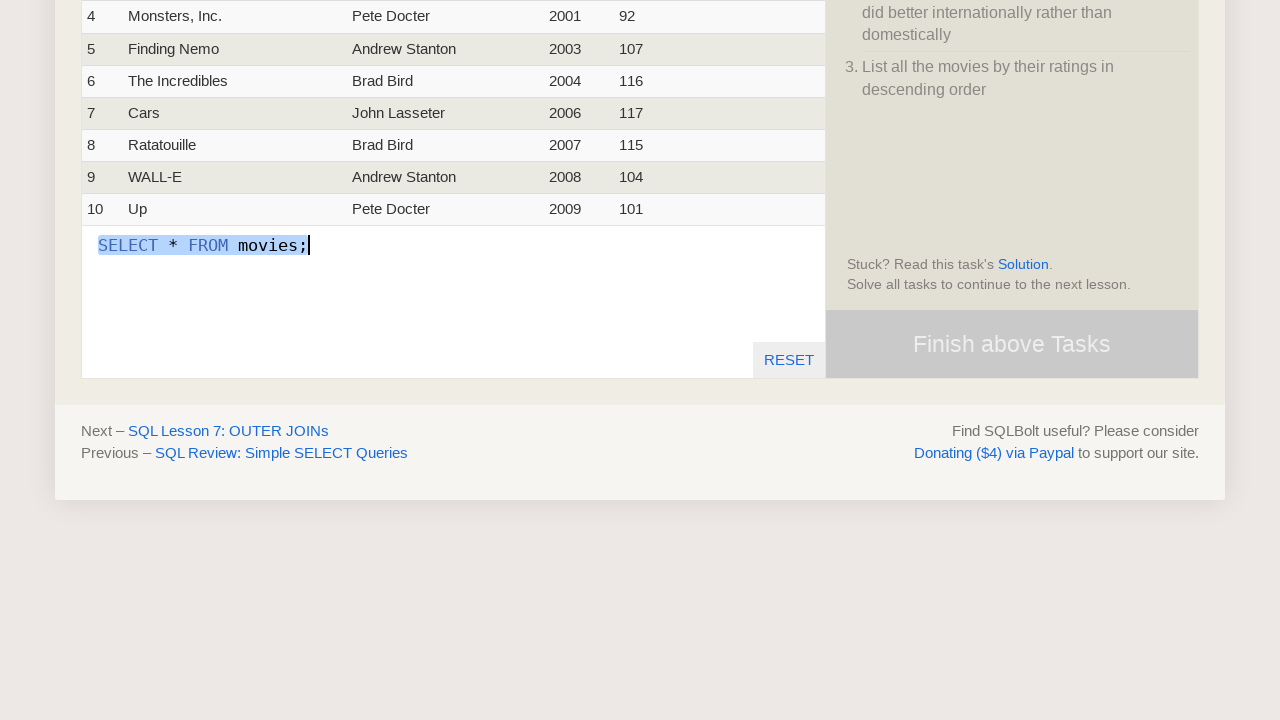

Entered basic JOIN query to combine Movies and Boxoffice tables by ID on textarea.ace_text-input
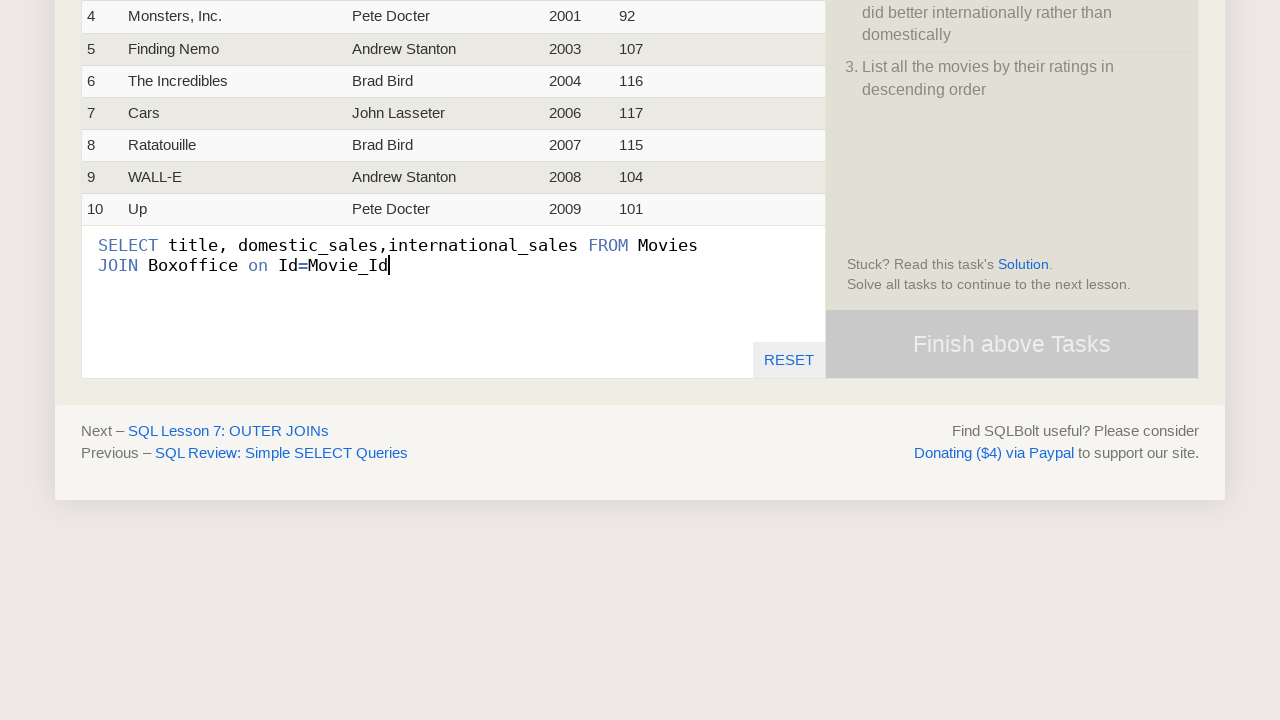

Waited for query results to load
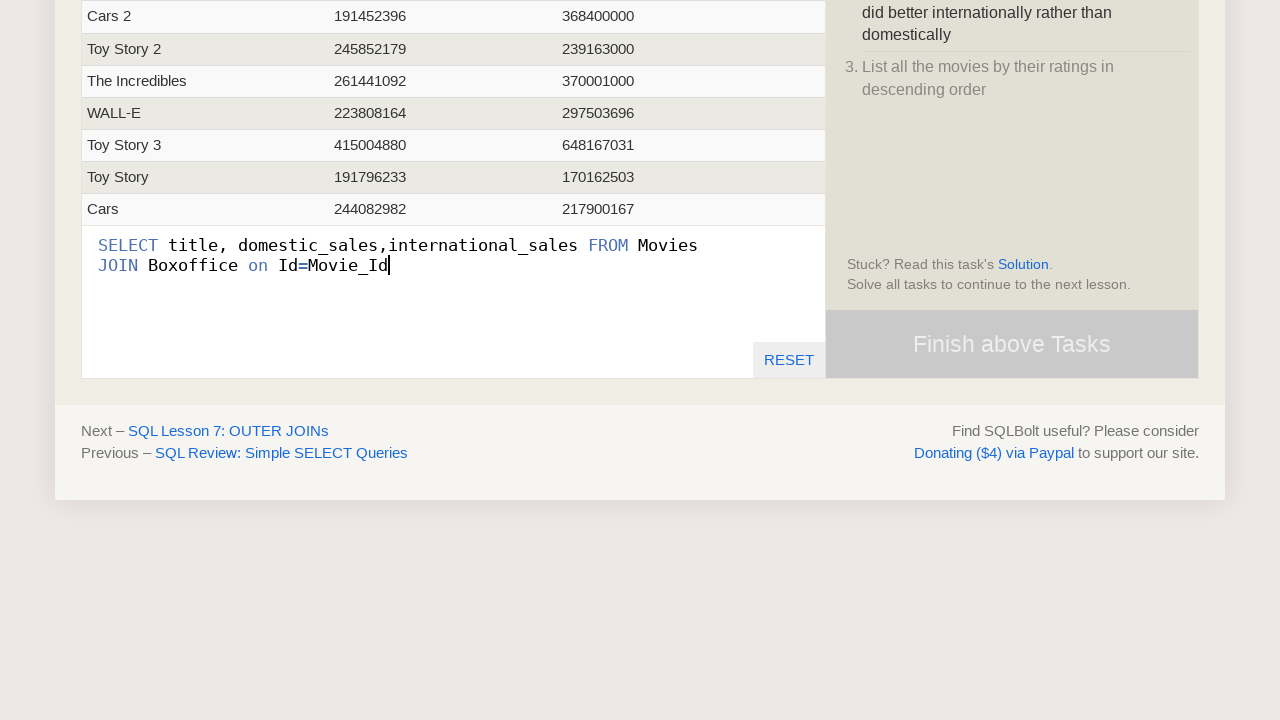

Clicked clear button to reset the query editor at (789, 360) on a.clear
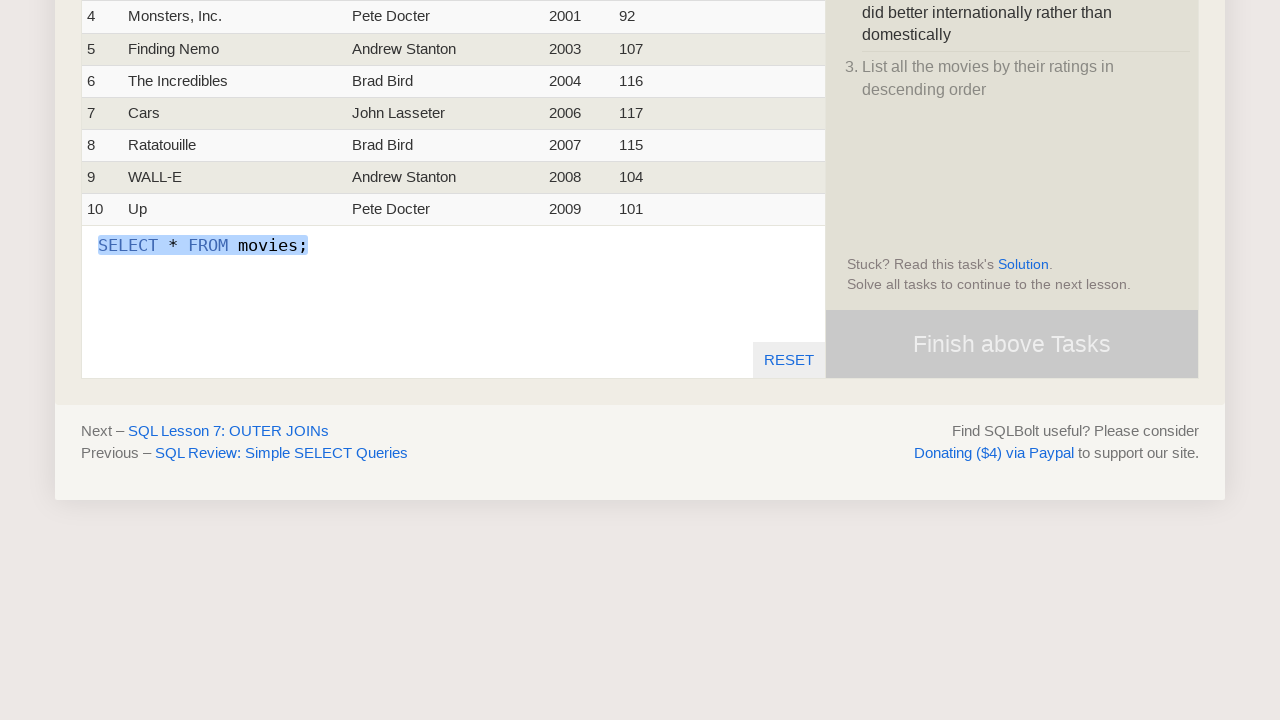

Entered JOIN query with WHERE clause to filter movies where international sales exceed domestic sales on textarea.ace_text-input
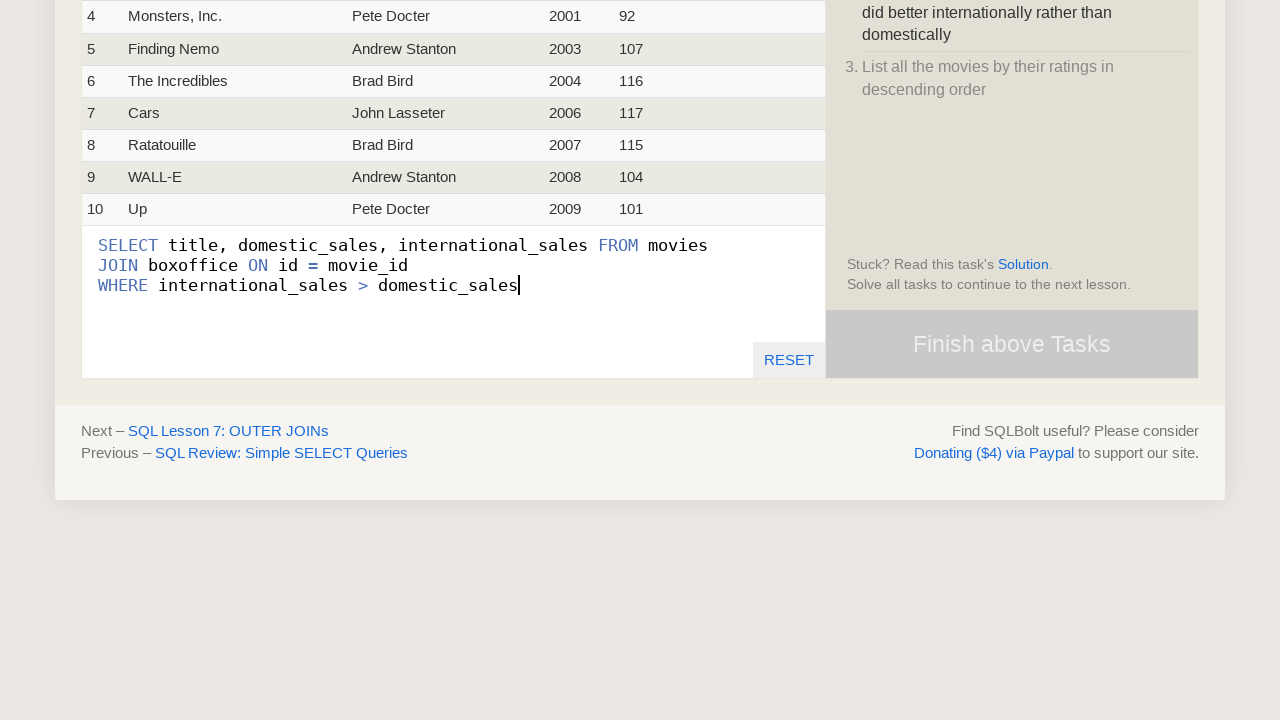

Waited for filtered query results to load
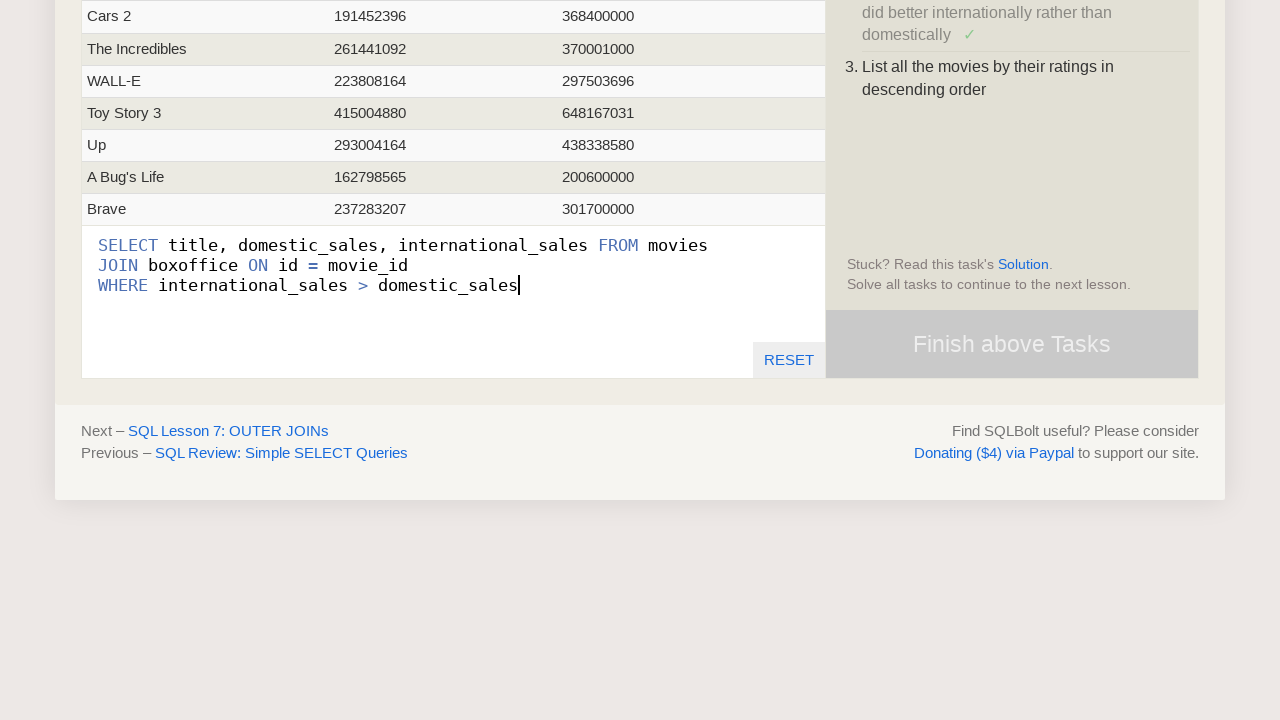

Clicked clear button to reset the query editor at (789, 360) on a.clear
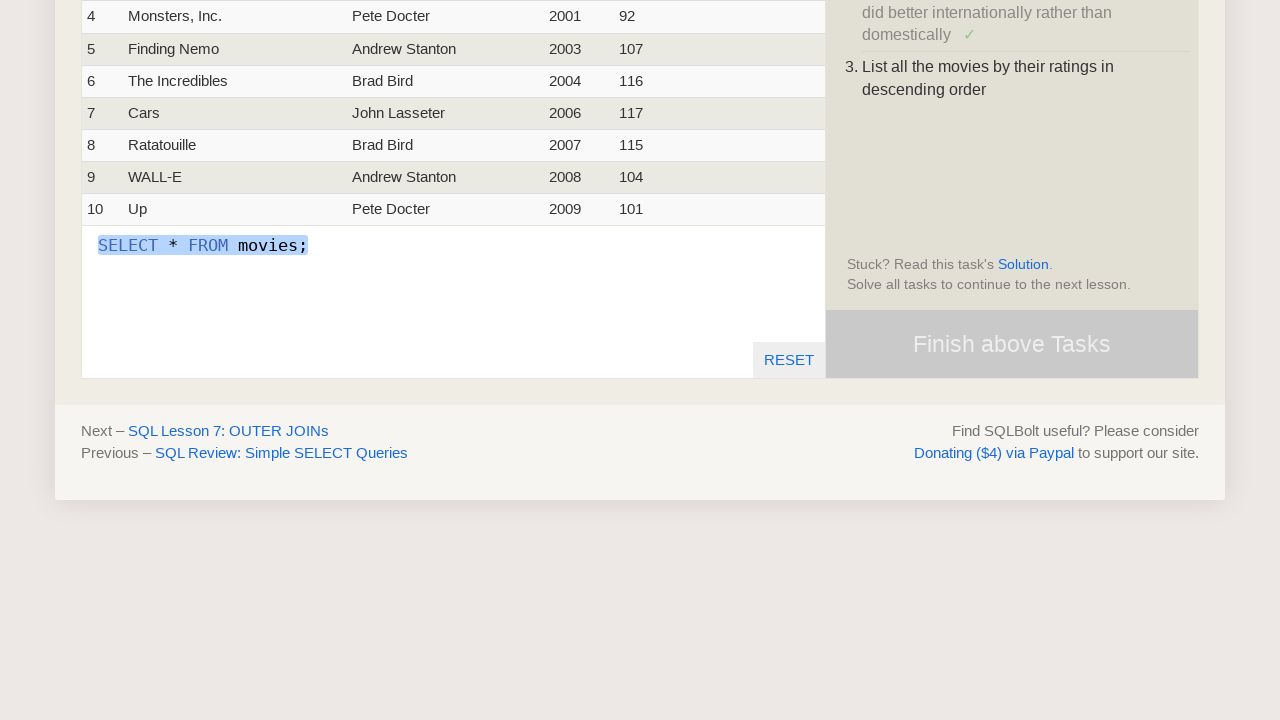

Entered JOIN query with ORDER BY clause to sort movies by rating in descending order on textarea.ace_text-input
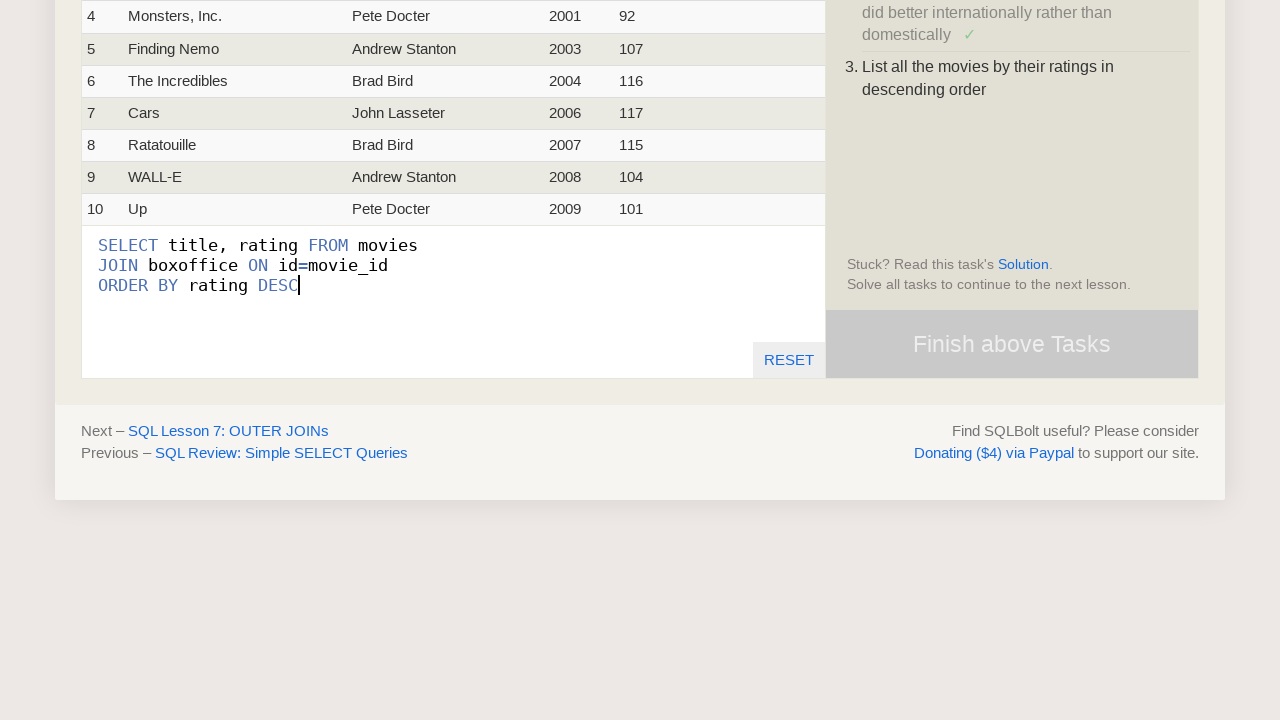

Waited for sorted query results to load
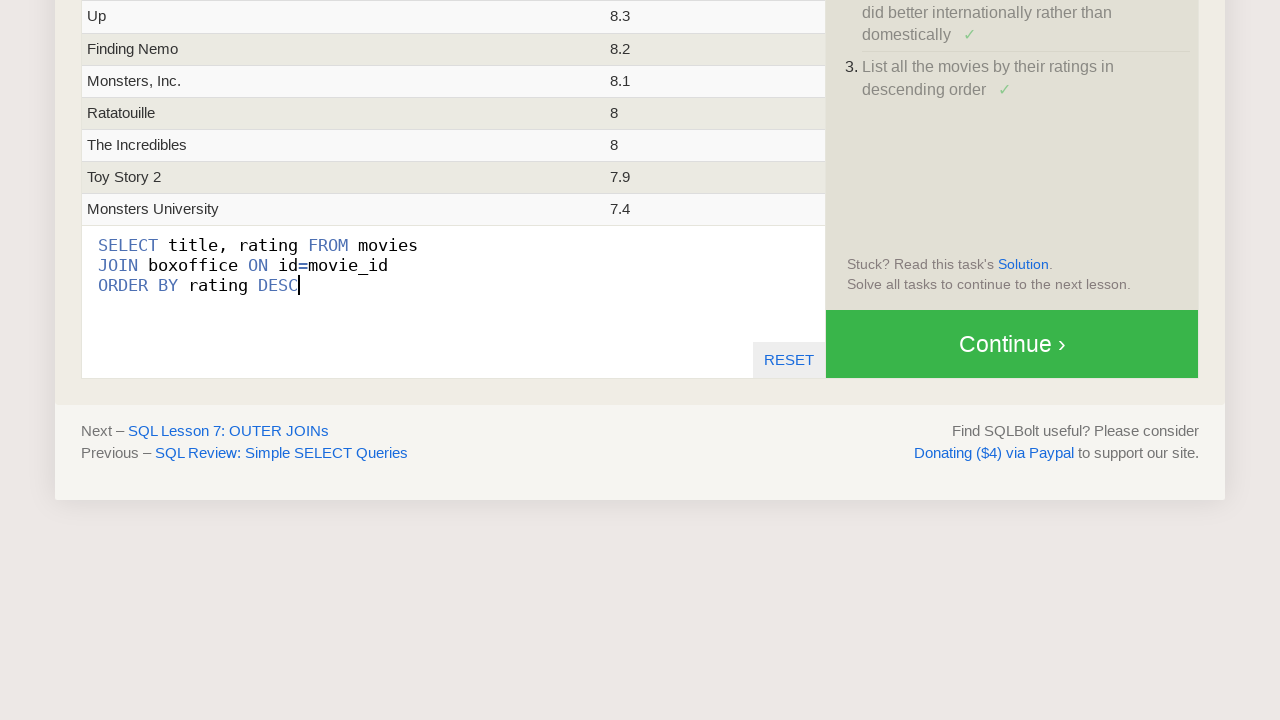

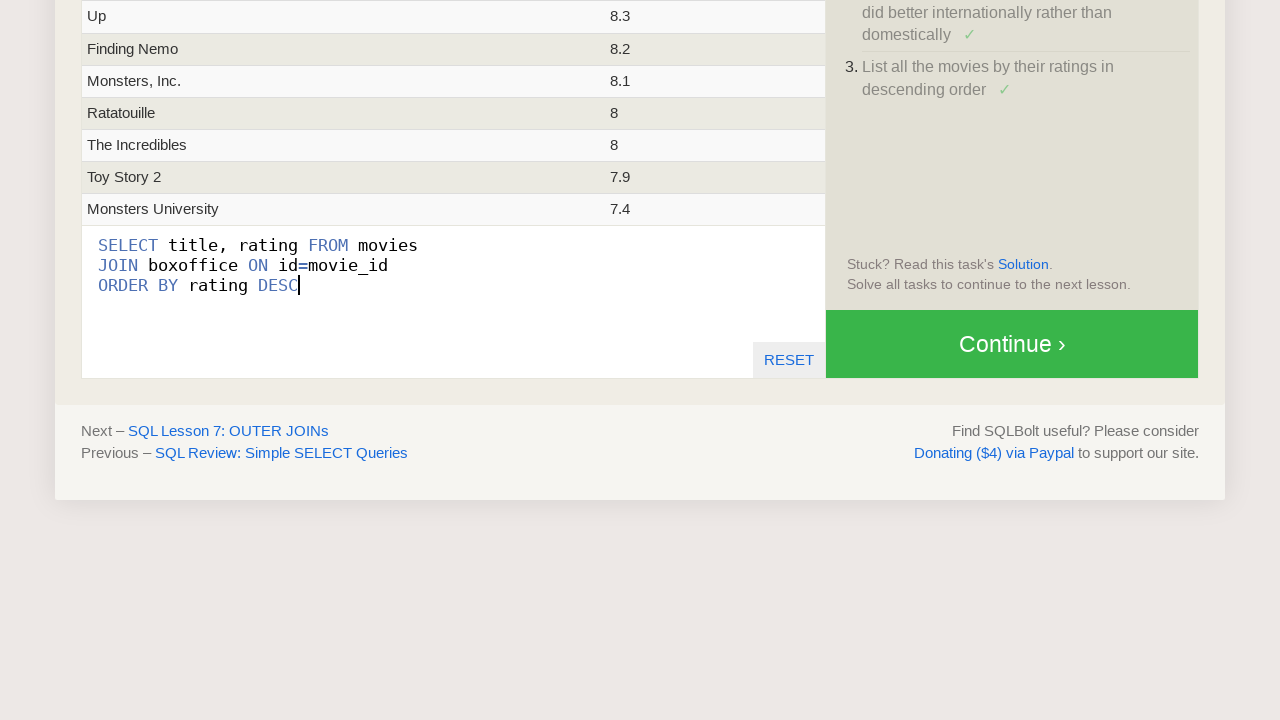